Tests JavaScript alert handling by clicking buttons that trigger JS Alert, JS Confirm, and JS Prompt dialogs, then verifying the correct text appears and interacting with each alert type (accepting, confirming, and entering text).

Starting URL: https://the-internet.herokuapp.com/javascript_alerts

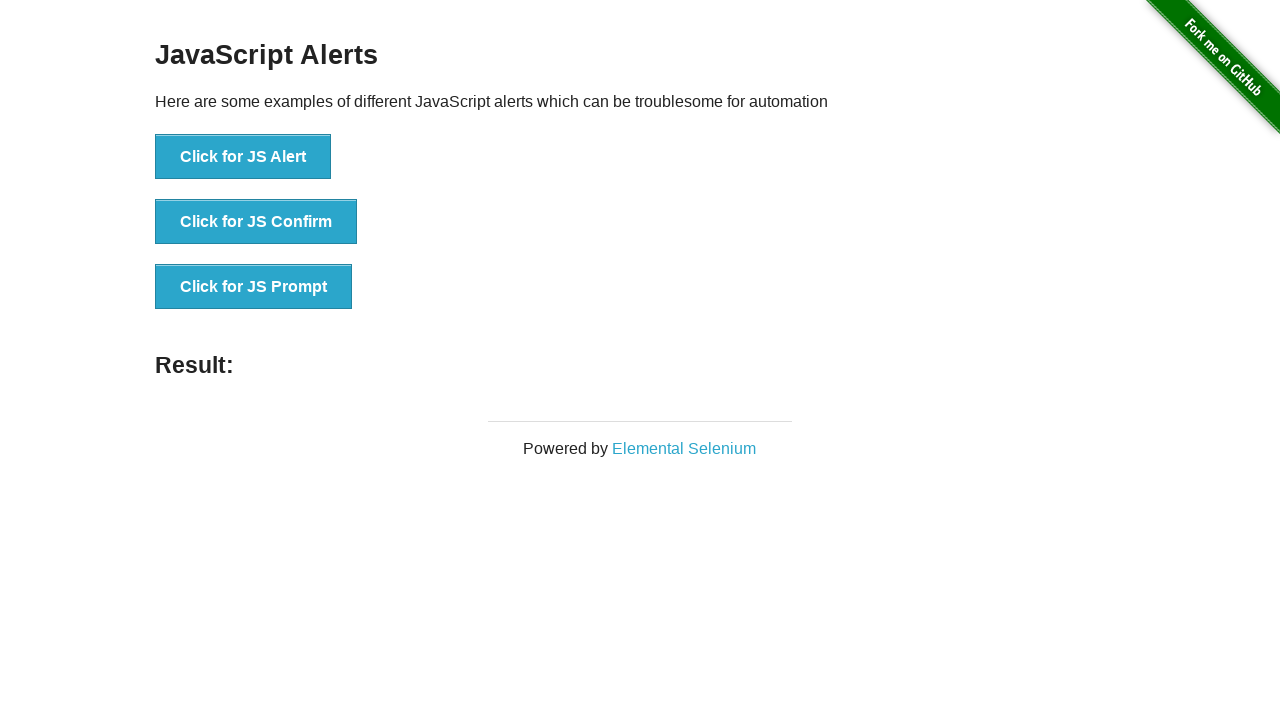

Clicked JS Alert button at (243, 157) on xpath=//*[@onclick='jsAlert()']
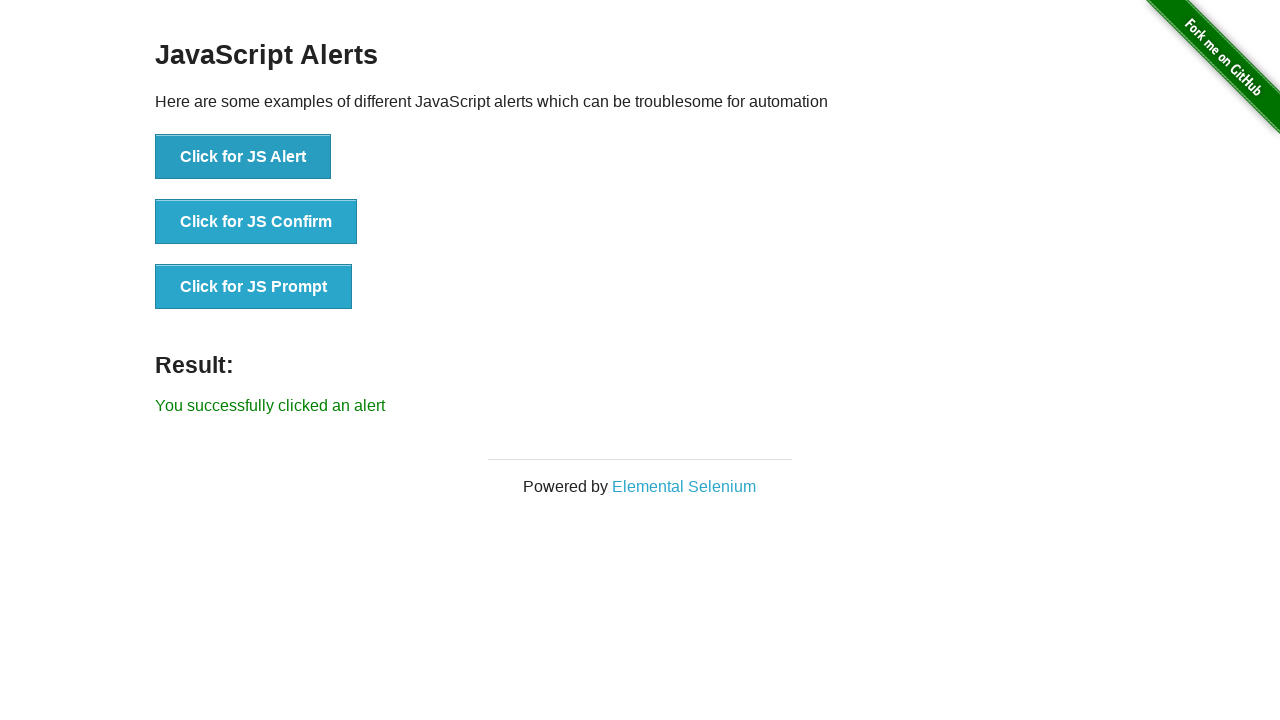

Clicked JS Alert button and accepted dialog at (243, 157) on xpath=//*[@onclick='jsAlert()']
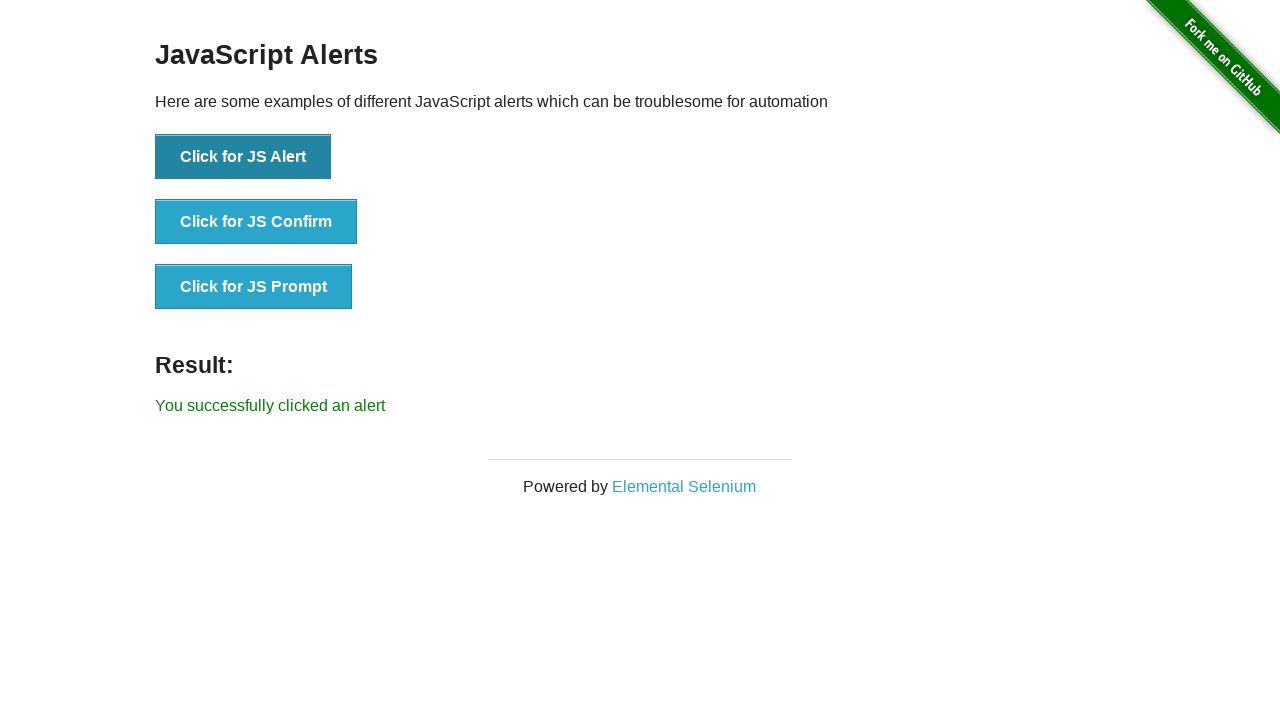

Alert result text appeared on page
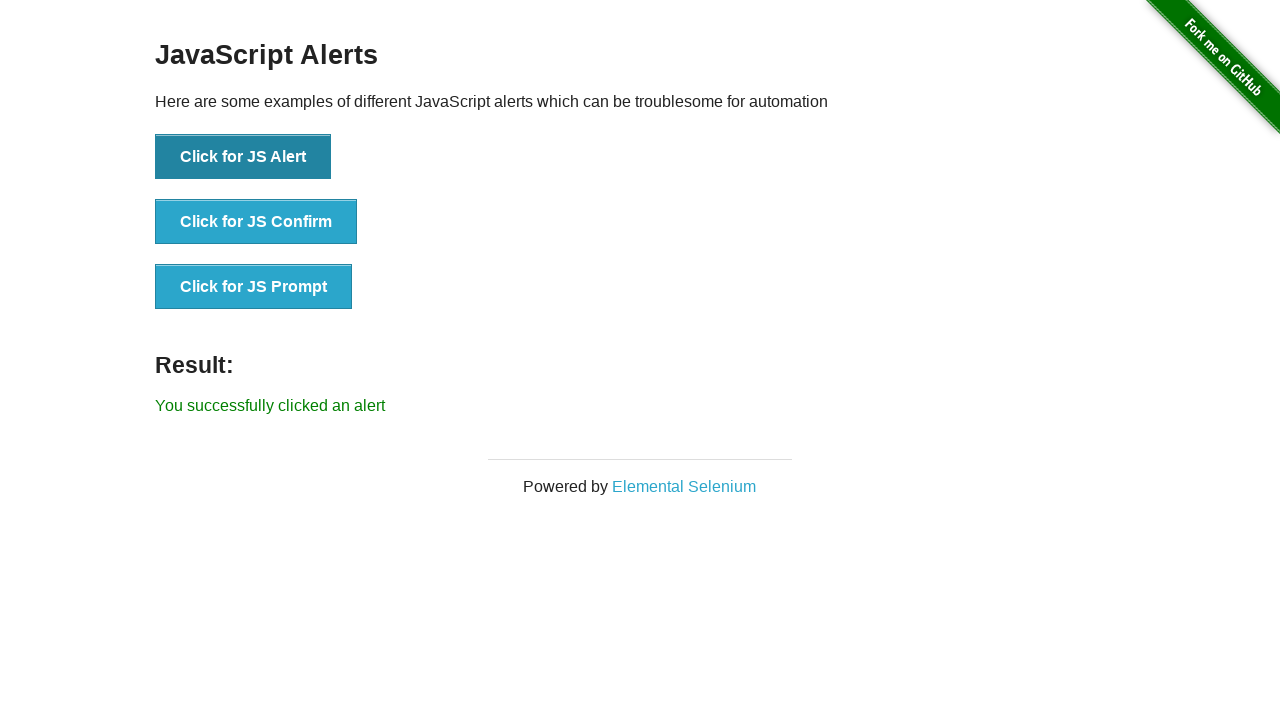

Clicked JS Confirm button and accepted confirm dialog at (256, 222) on xpath=//*[@onclick='jsConfirm()']
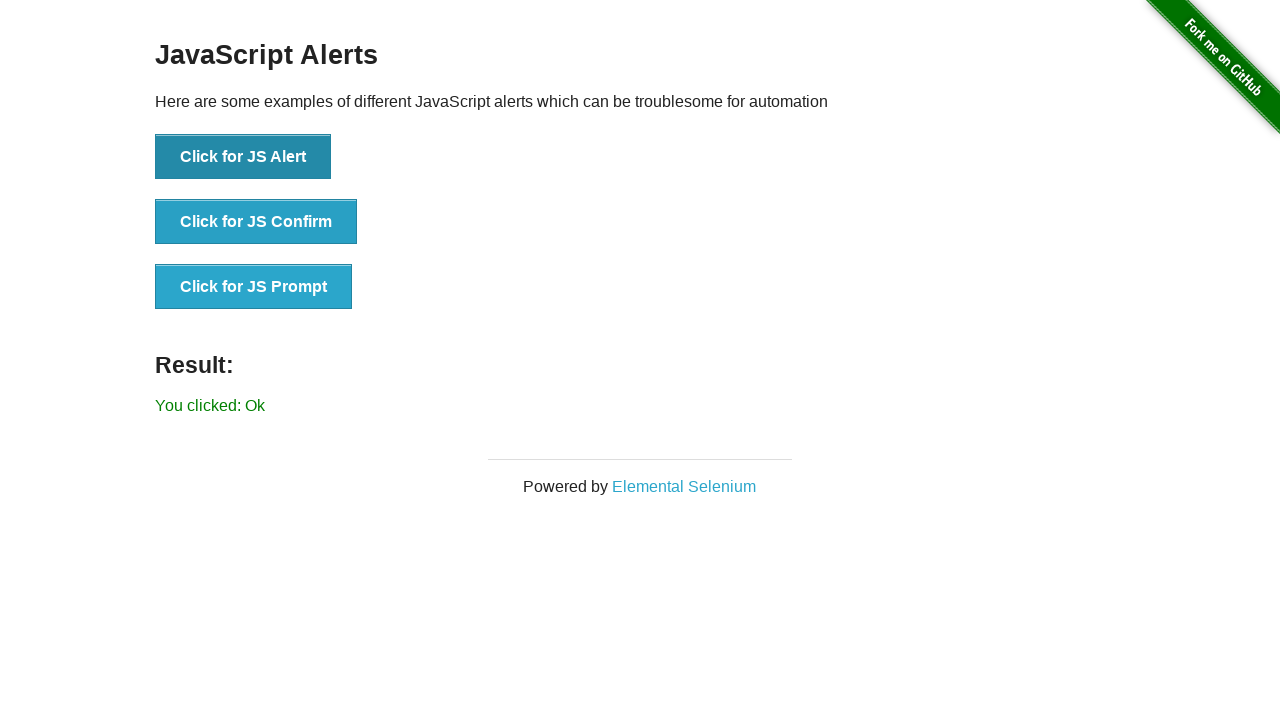

Confirm result text appeared on page
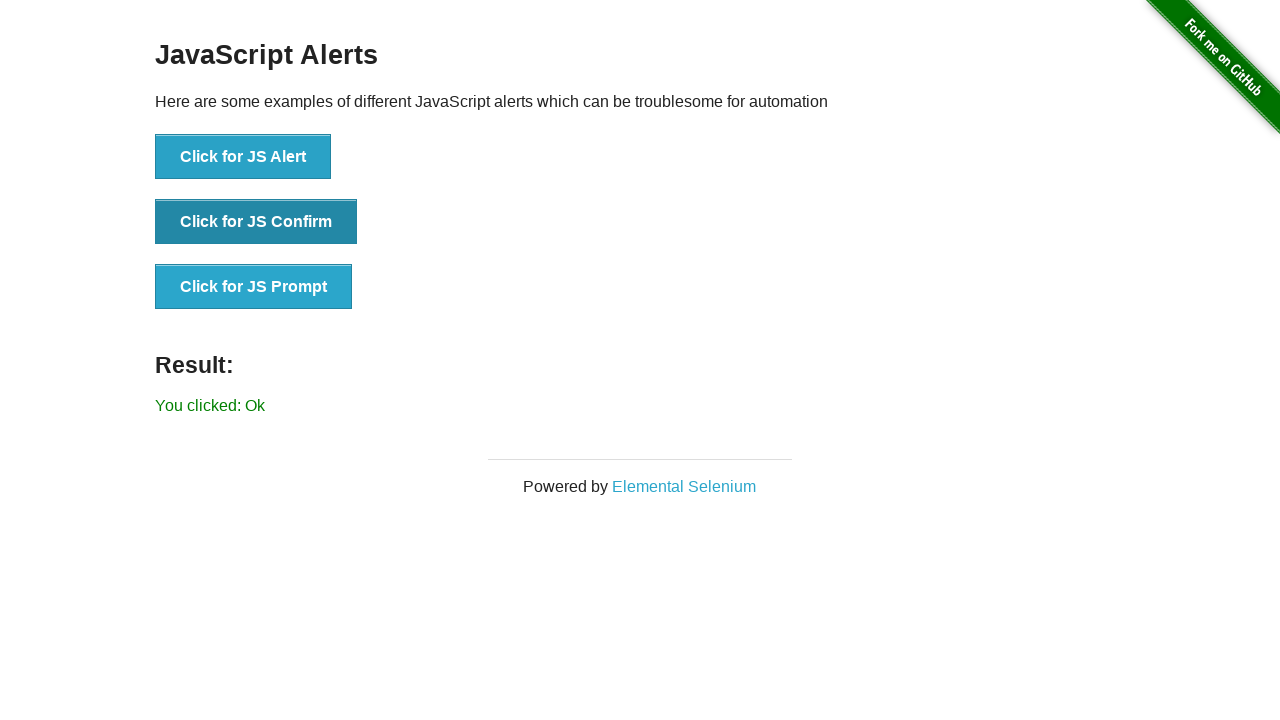

Clicked JS Prompt button, entered text, and accepted prompt dialog at (254, 287) on xpath=//*[@onclick='jsPrompt()']
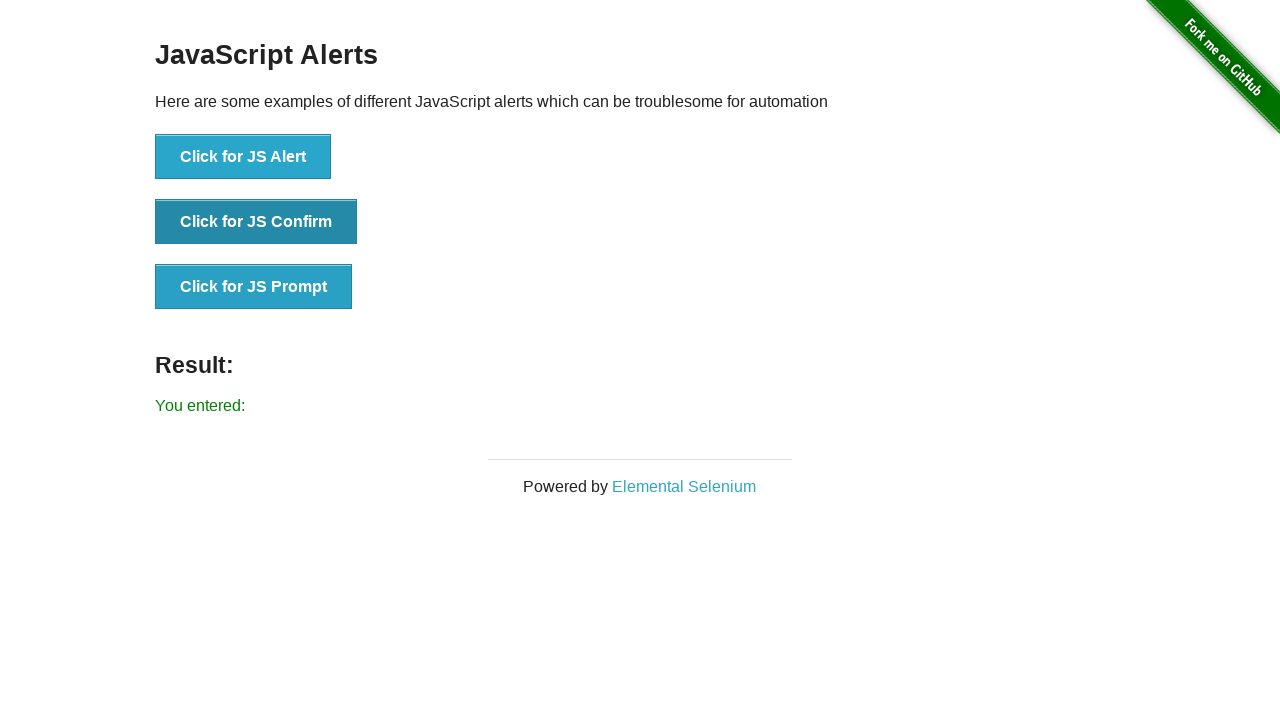

Prompt result text appeared on page
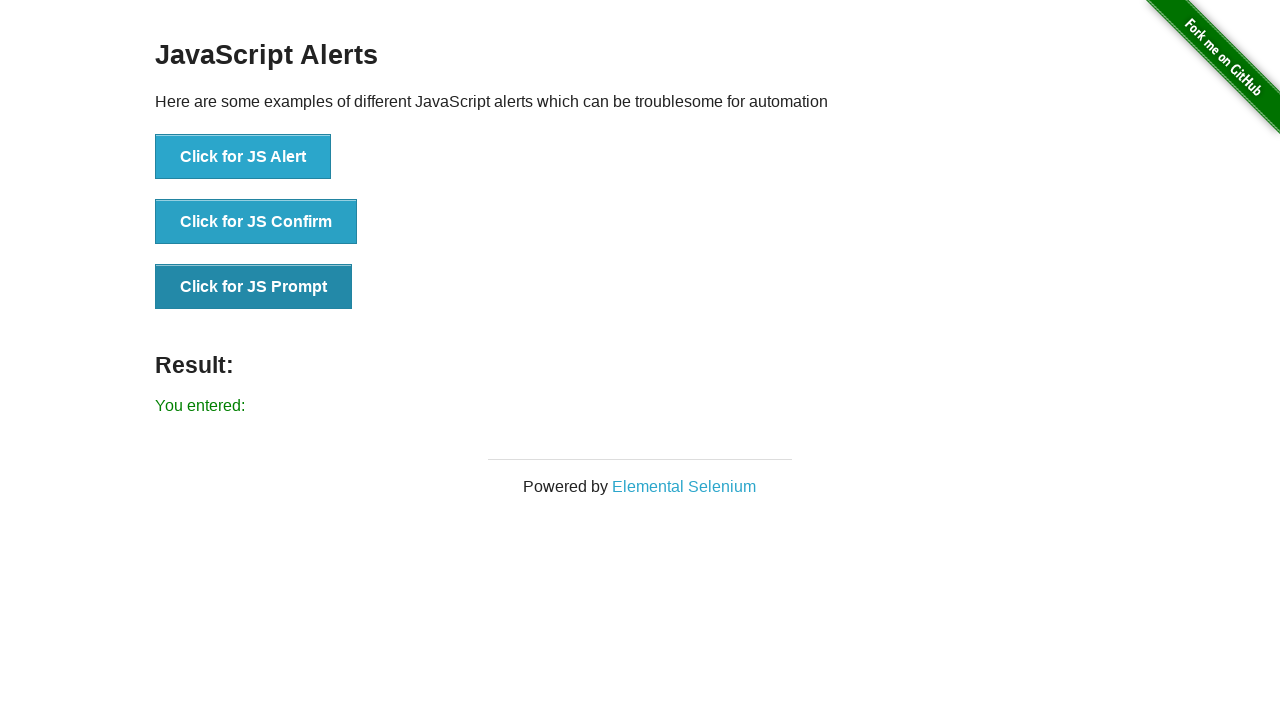

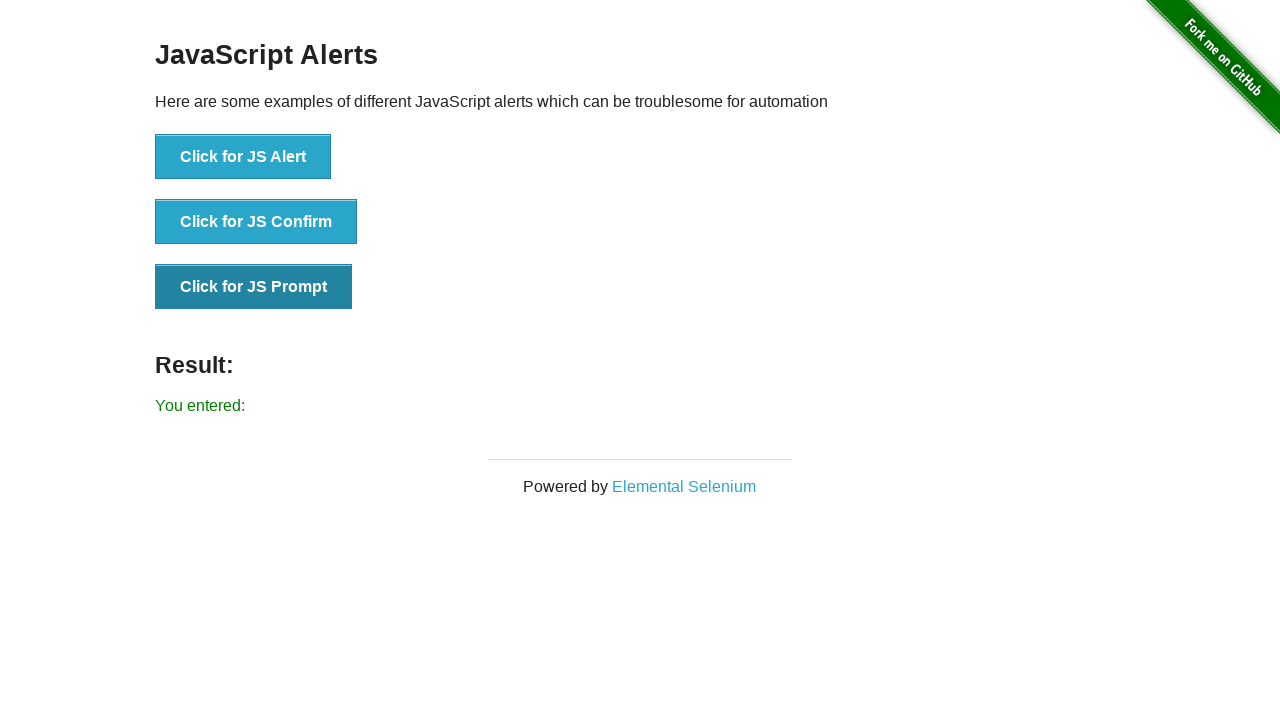